Finds products with specific price values and verifies their names

Starting URL: https://rahulshettyacademy.com/seleniumPractise/#/

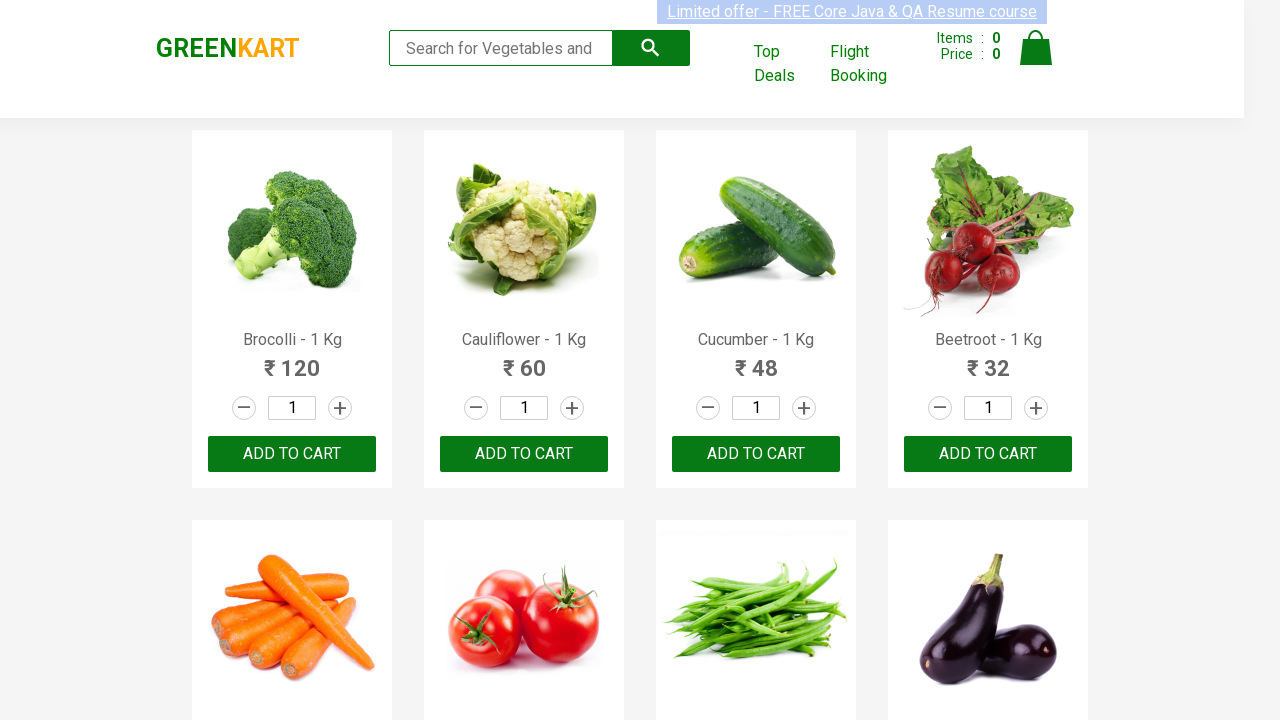

Waited for price elements to load
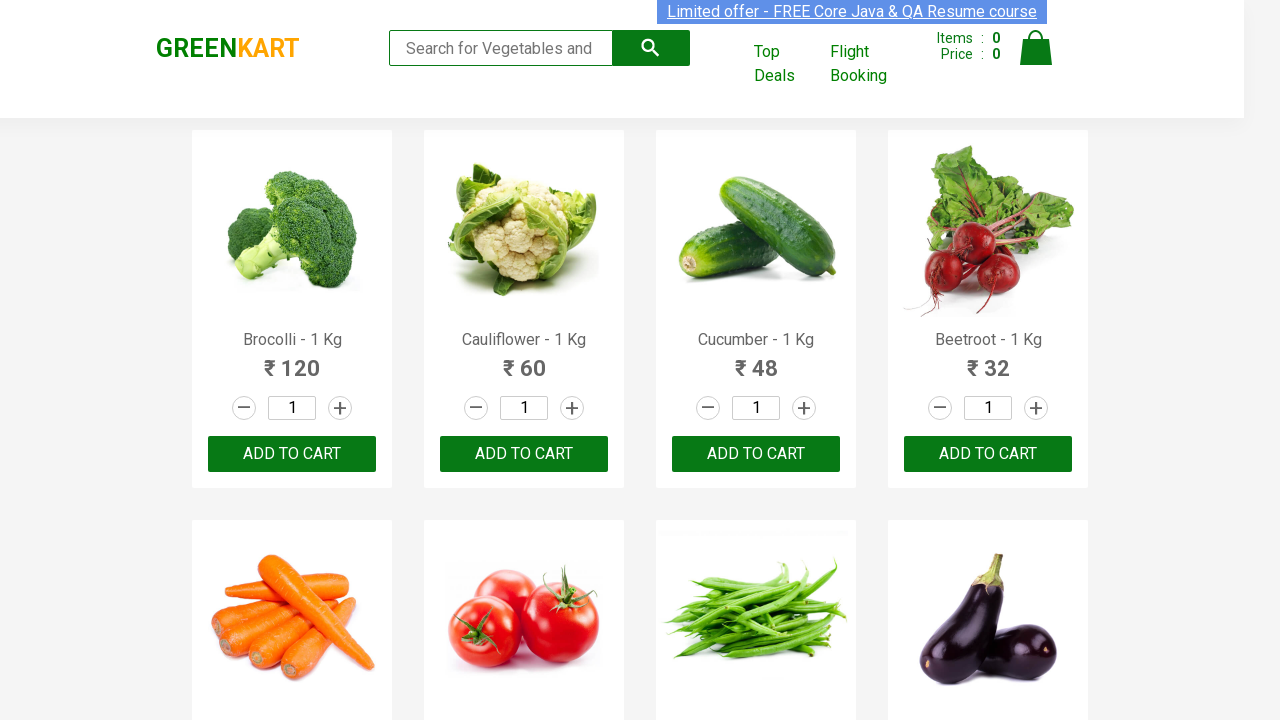

Verified Apple product with price 72 exists
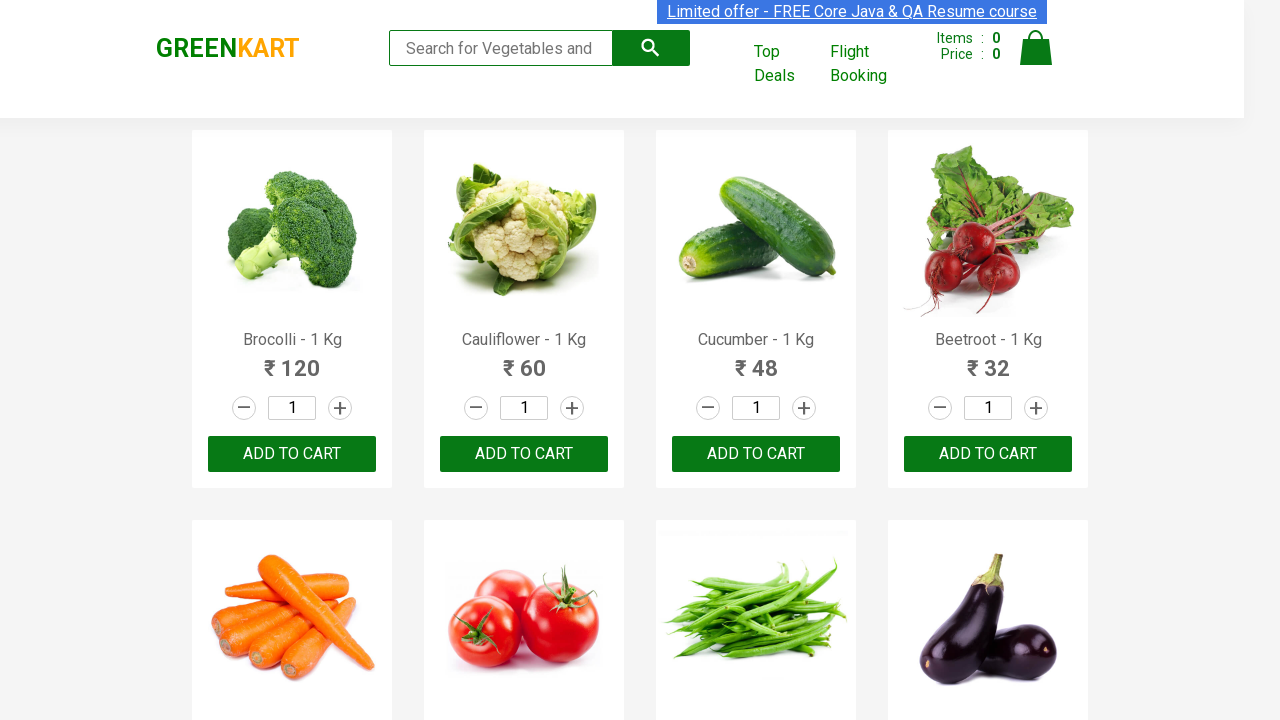

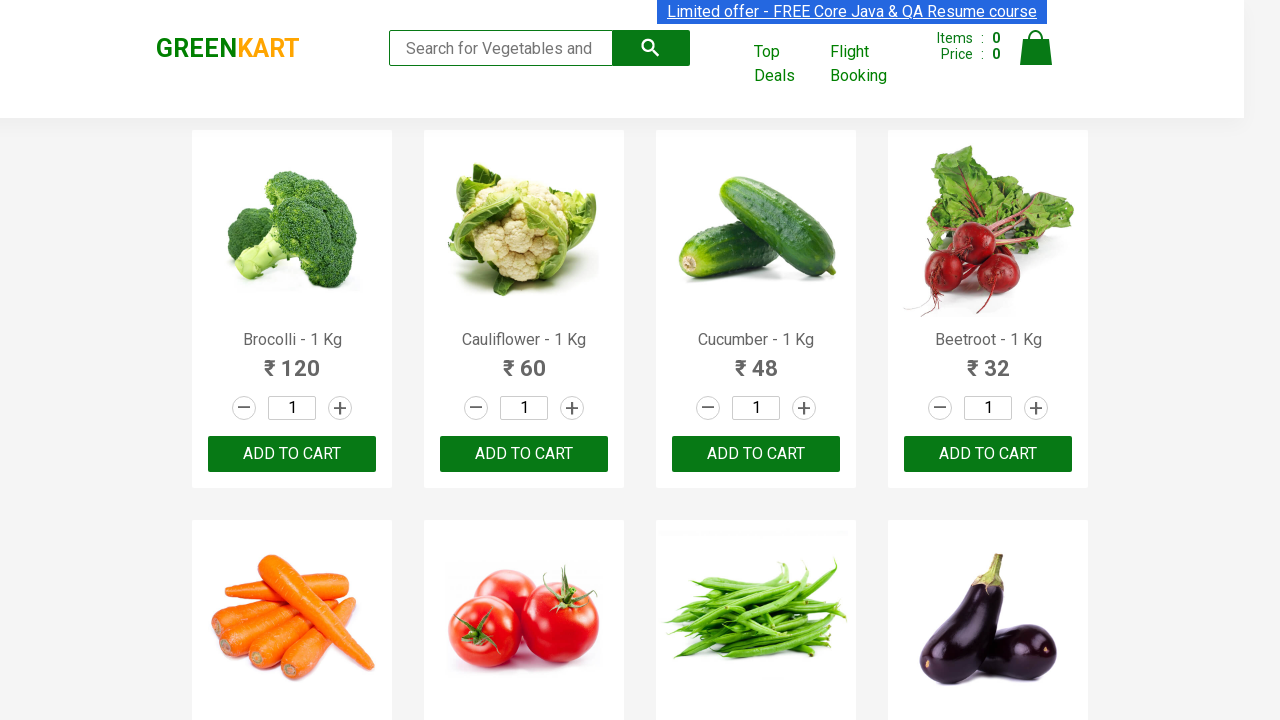